Tests navigation on Edureka website by clicking the Courses link and simulating keyboard navigation using DOWN and TAB key presses, followed by mouse movement.

Starting URL: https://www.edureka.co/

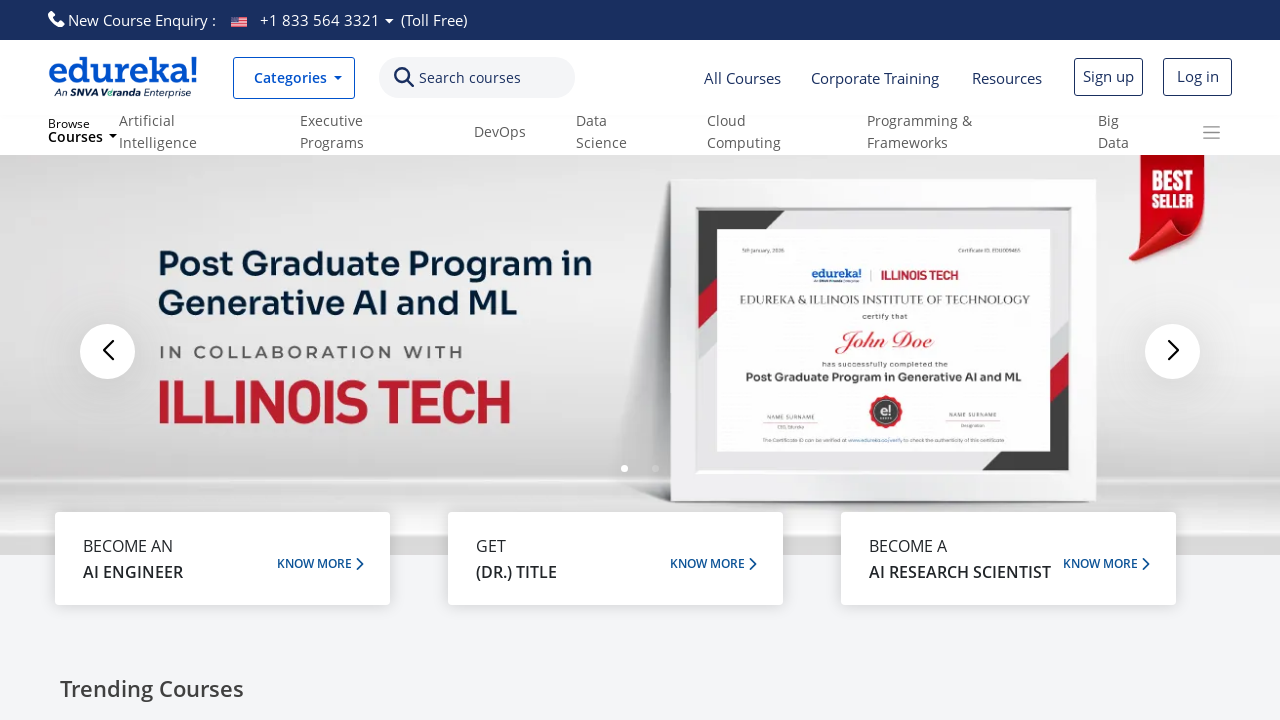

Clicked on the Courses link at (470, 78) on text=Courses
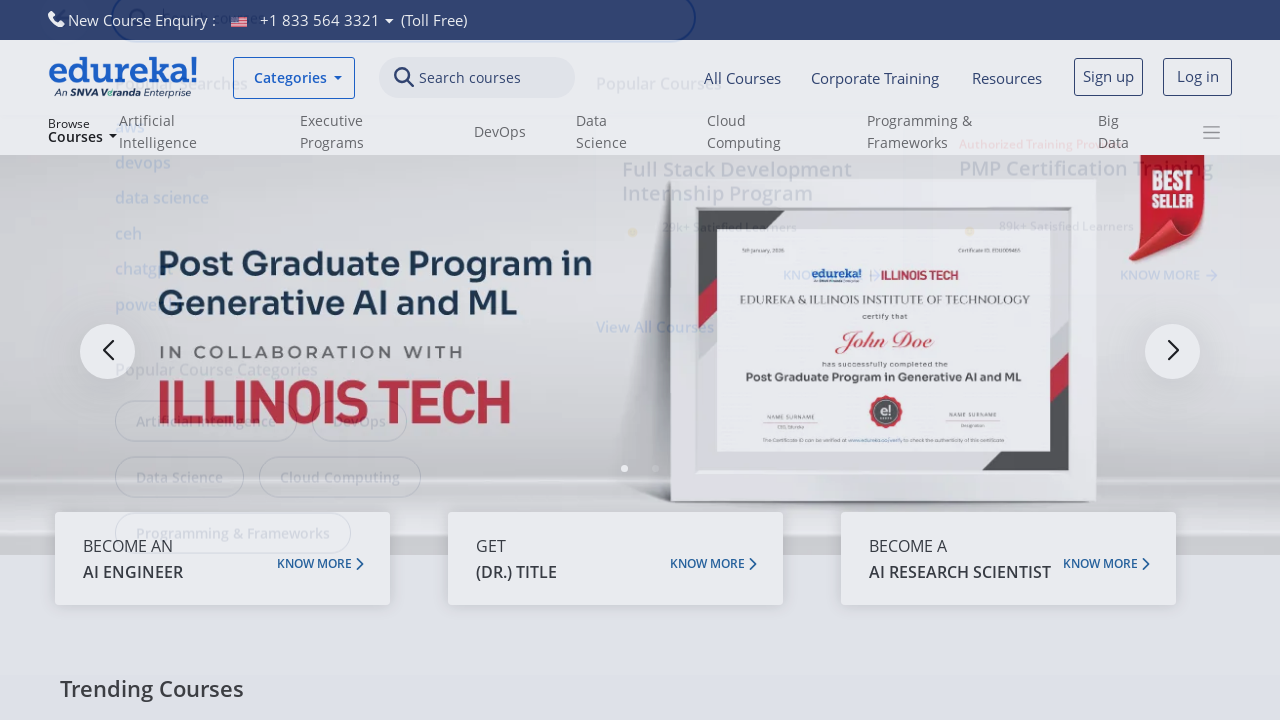

Pressed ArrowDown key
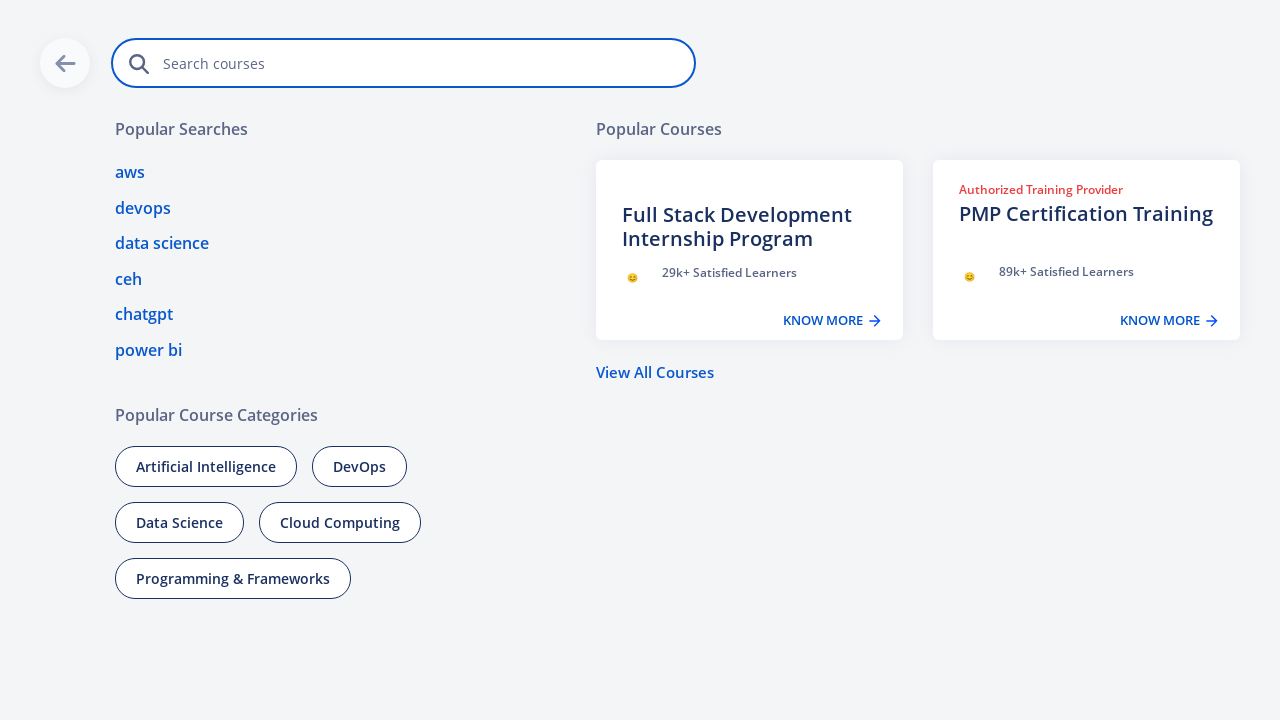

Pressed Tab key (1st time)
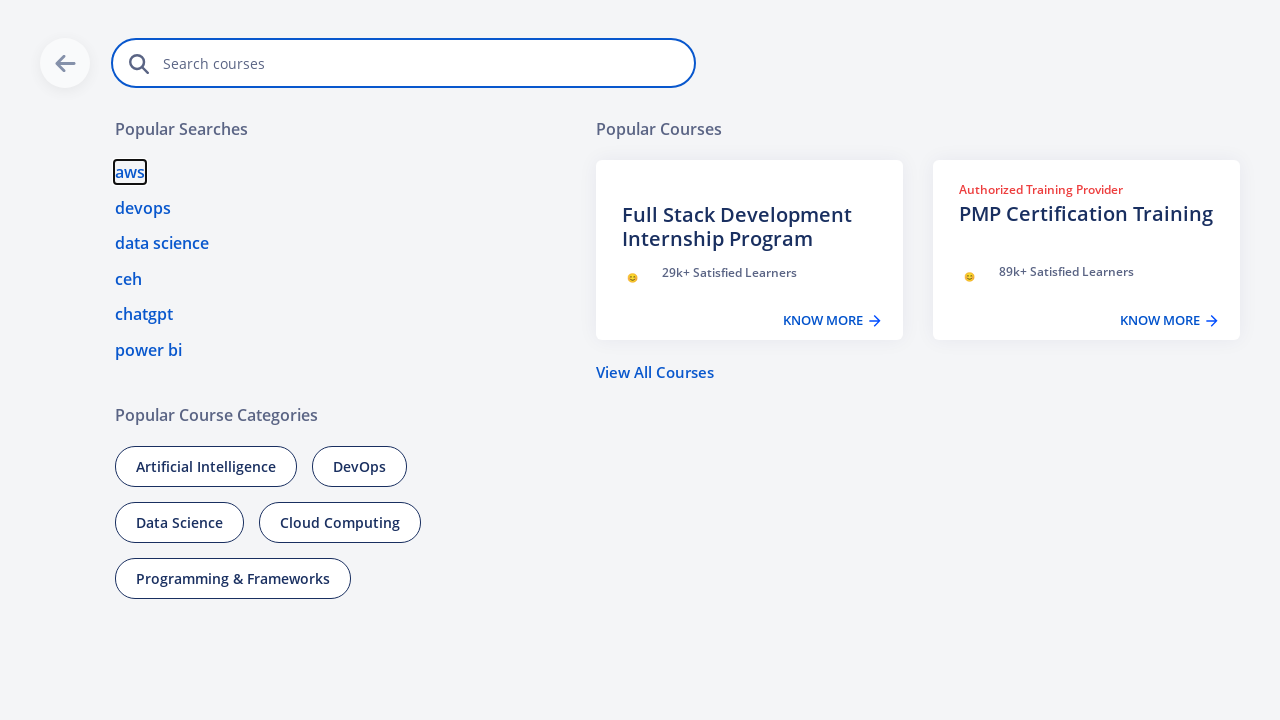

Pressed Tab key (2nd time)
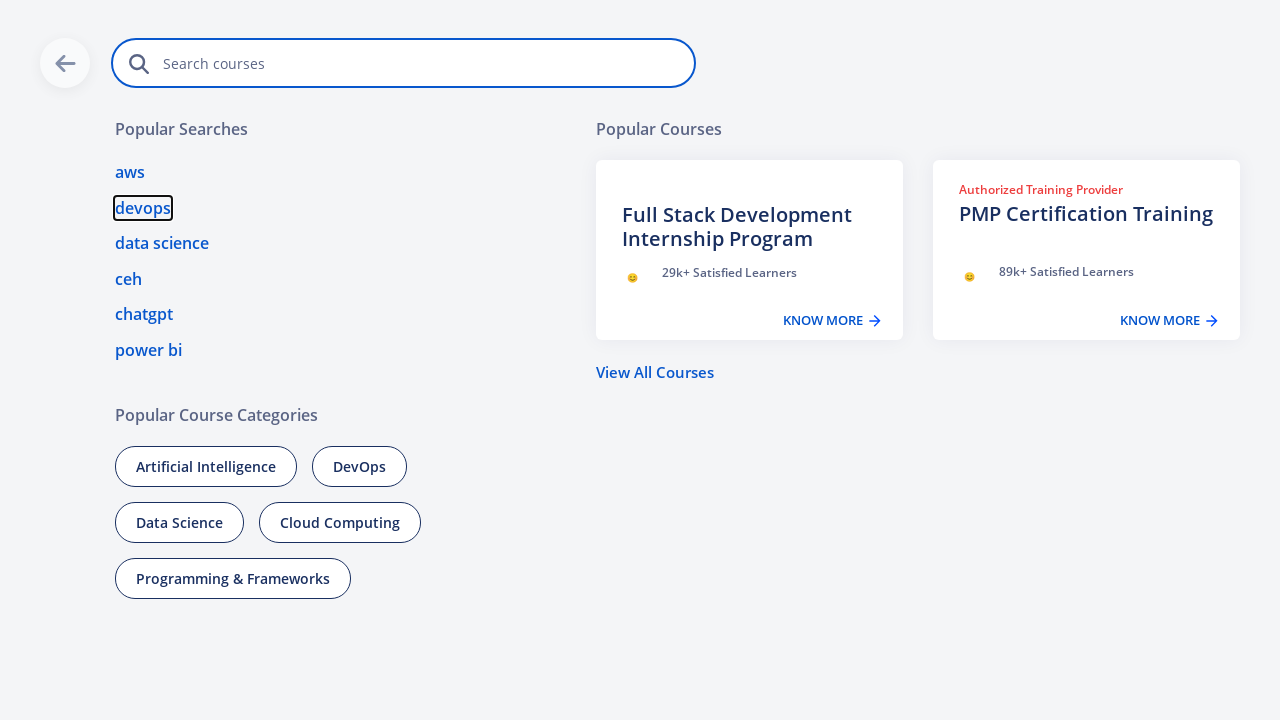

Pressed Tab key (3rd time)
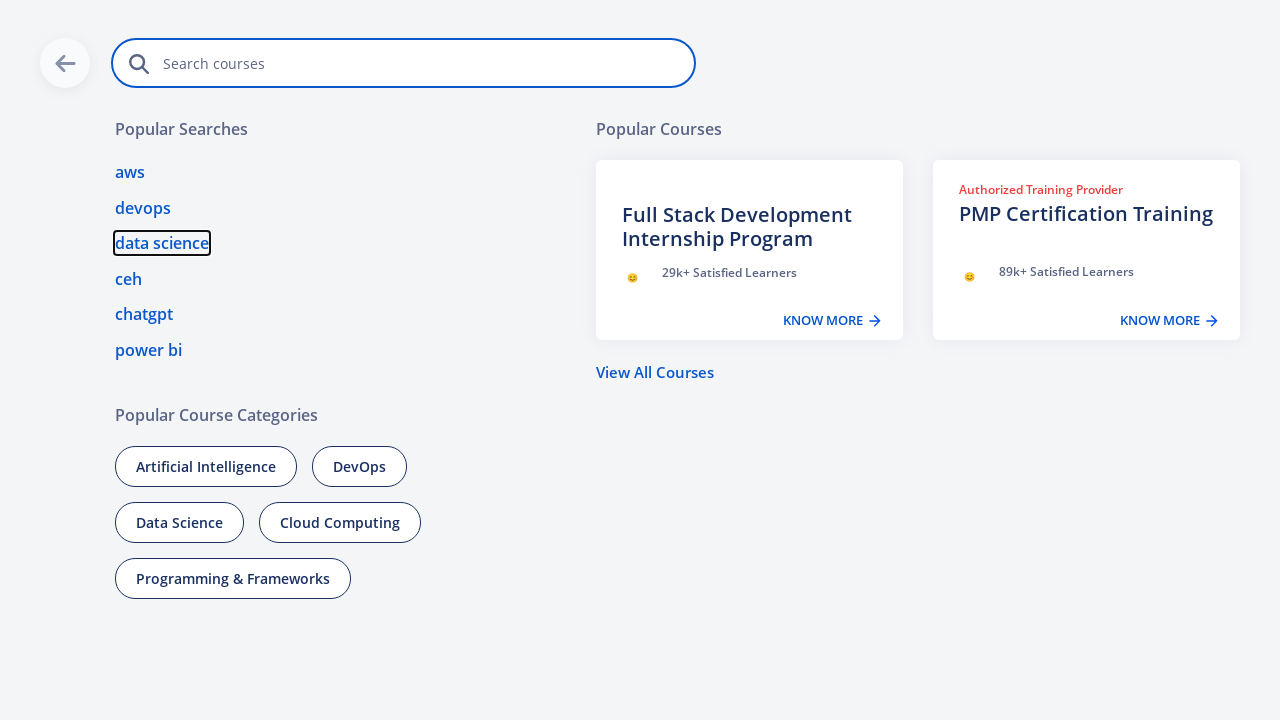

Moved mouse to position (30, 100) at (30, 100)
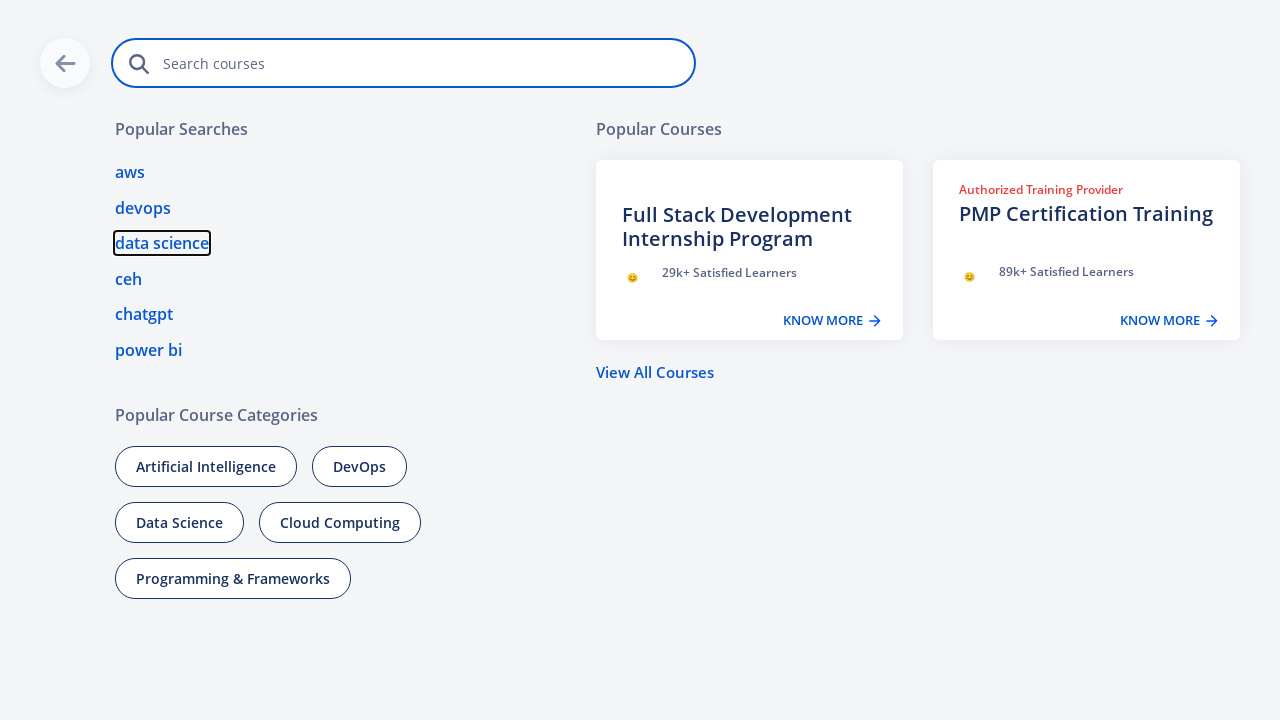

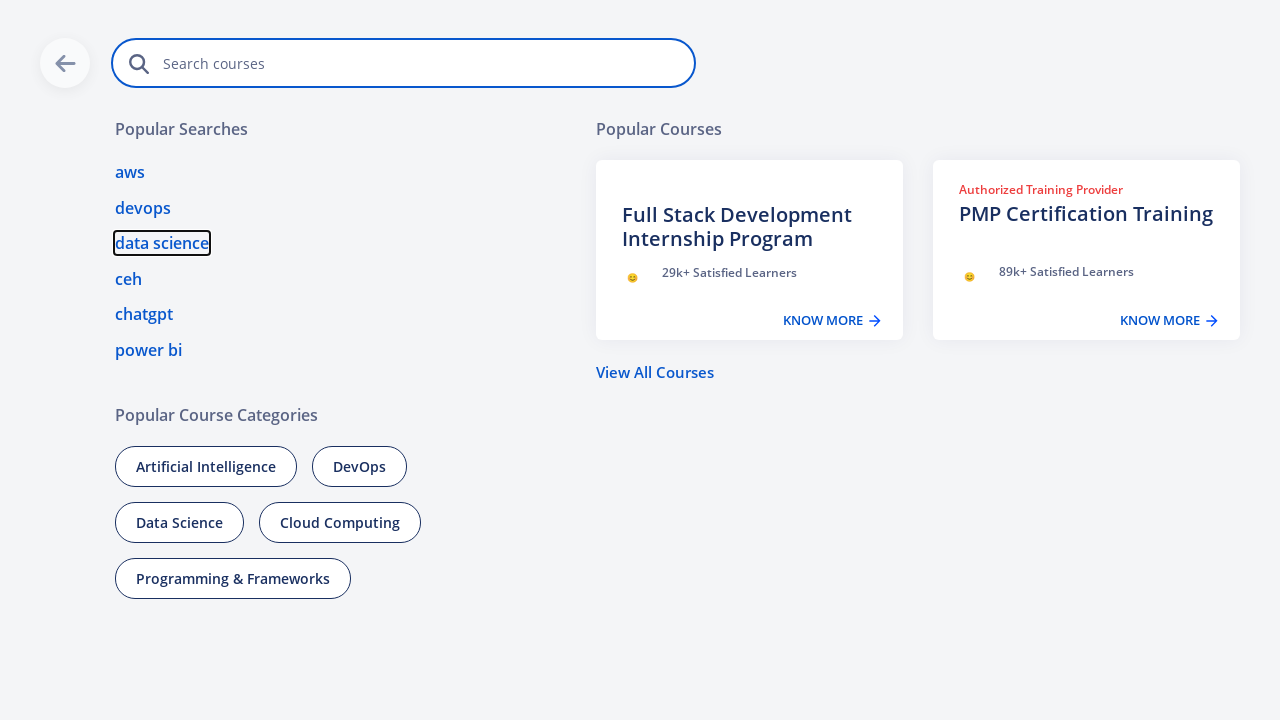